Solves a mathematical challenge by calculating a value from an element on the page, filling the answer, selecting checkboxes, and submitting the form

Starting URL: http://suninjuly.github.io/math.html

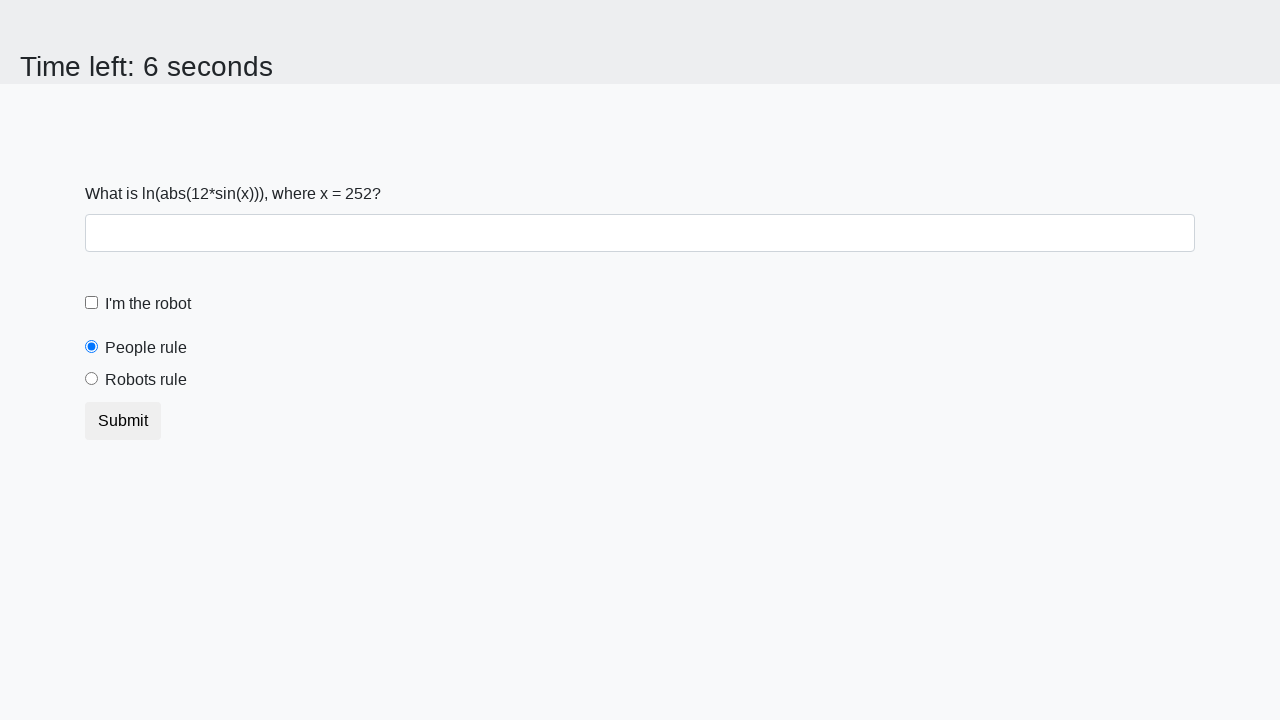

Located the input value element on the page
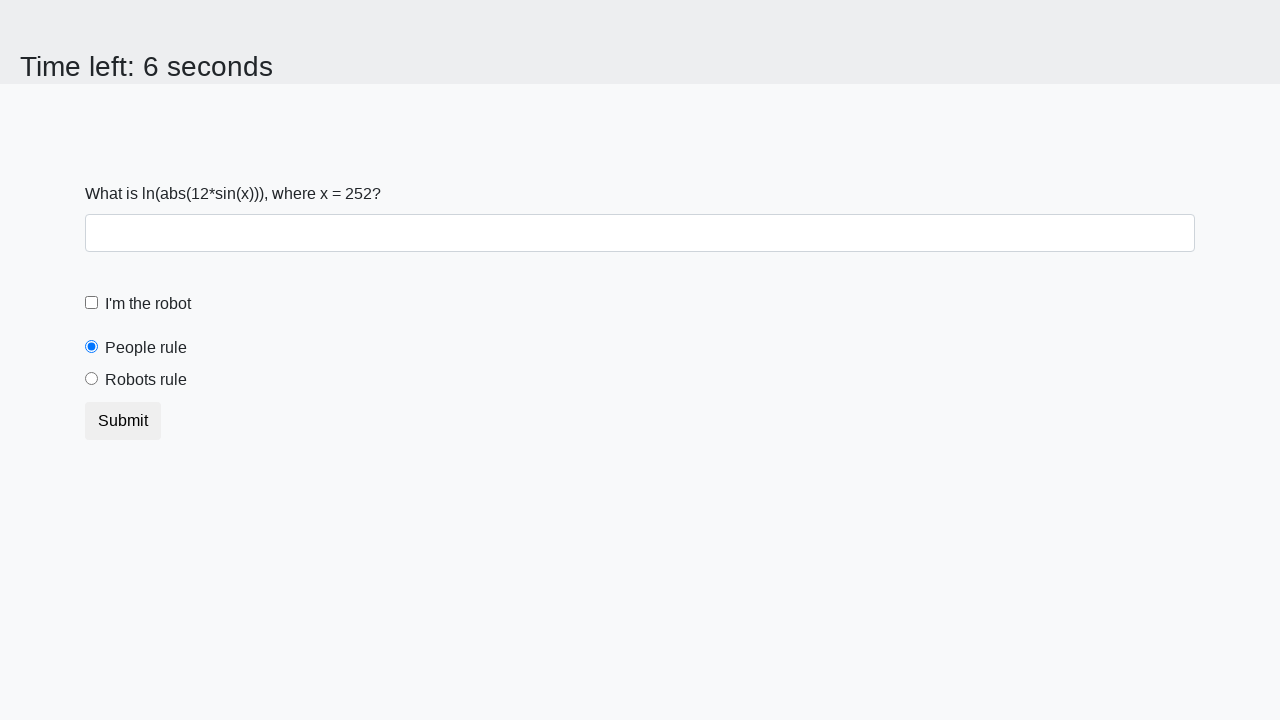

Retrieved text content from input value element
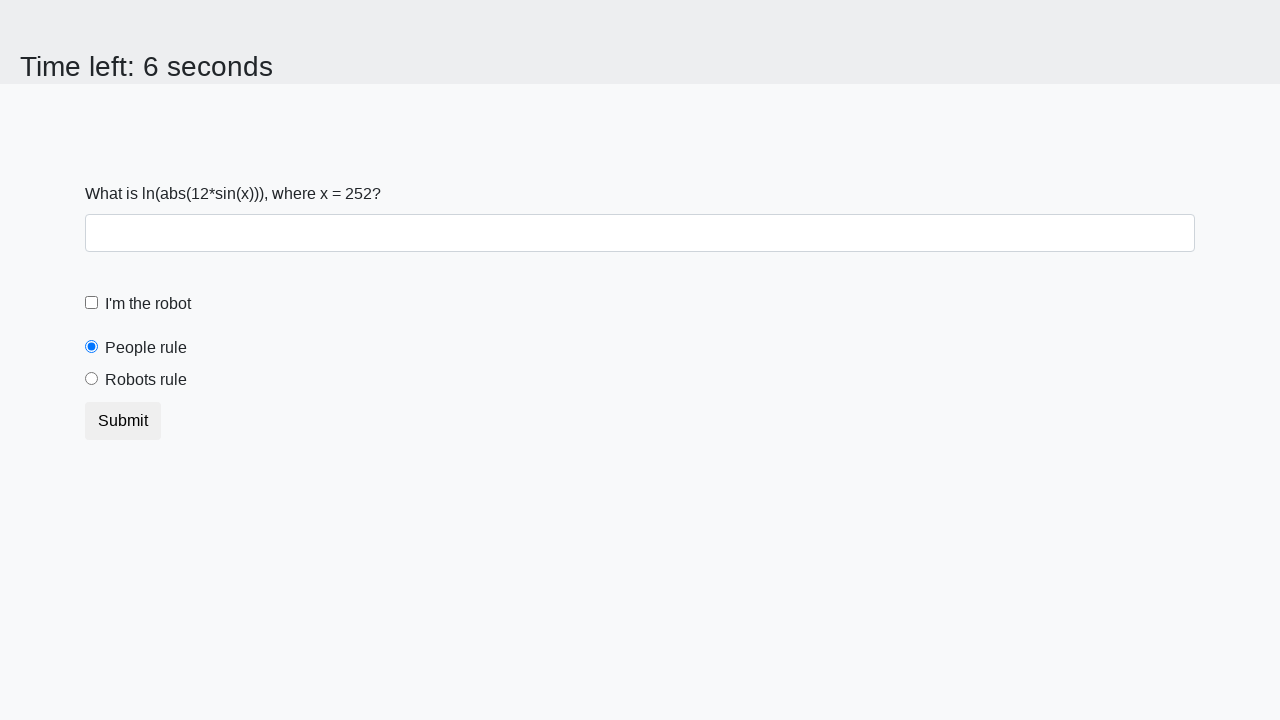

Calculated mathematical result: log(abs(12*sin(252))) = 2.0117174897281234
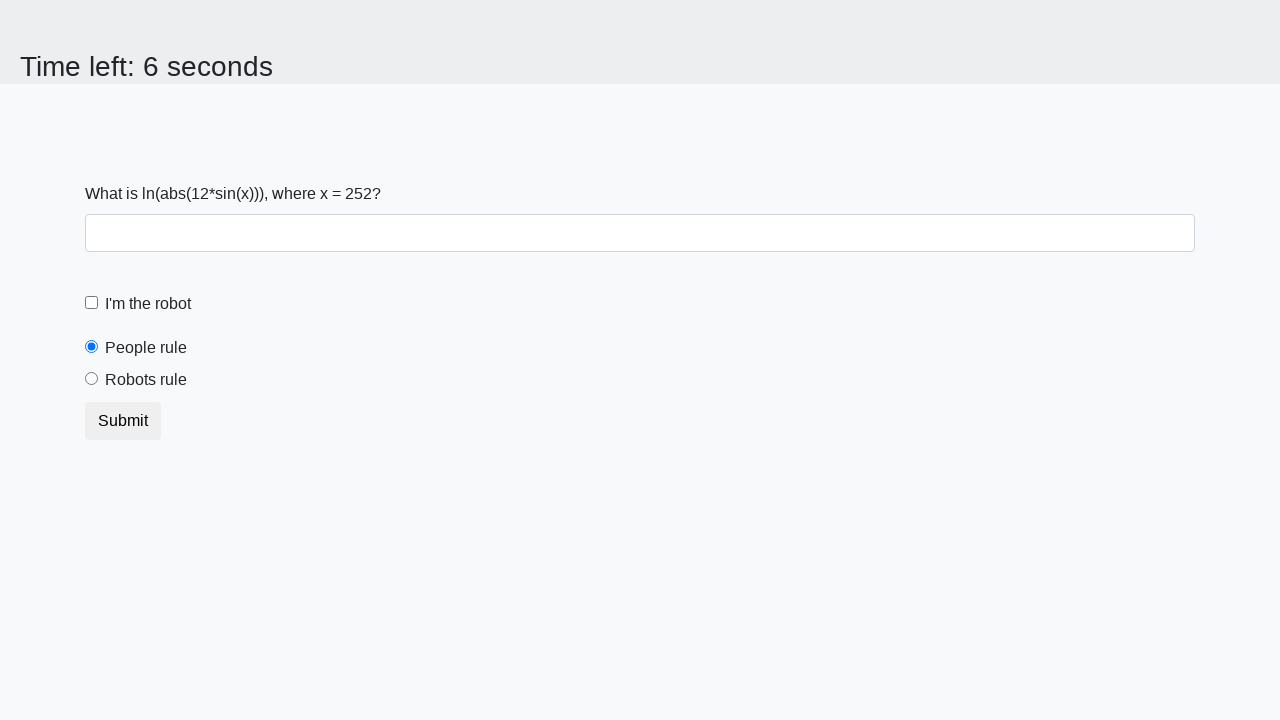

Filled answer field with calculated value: 2.0117174897281234 on input#answer.form-control
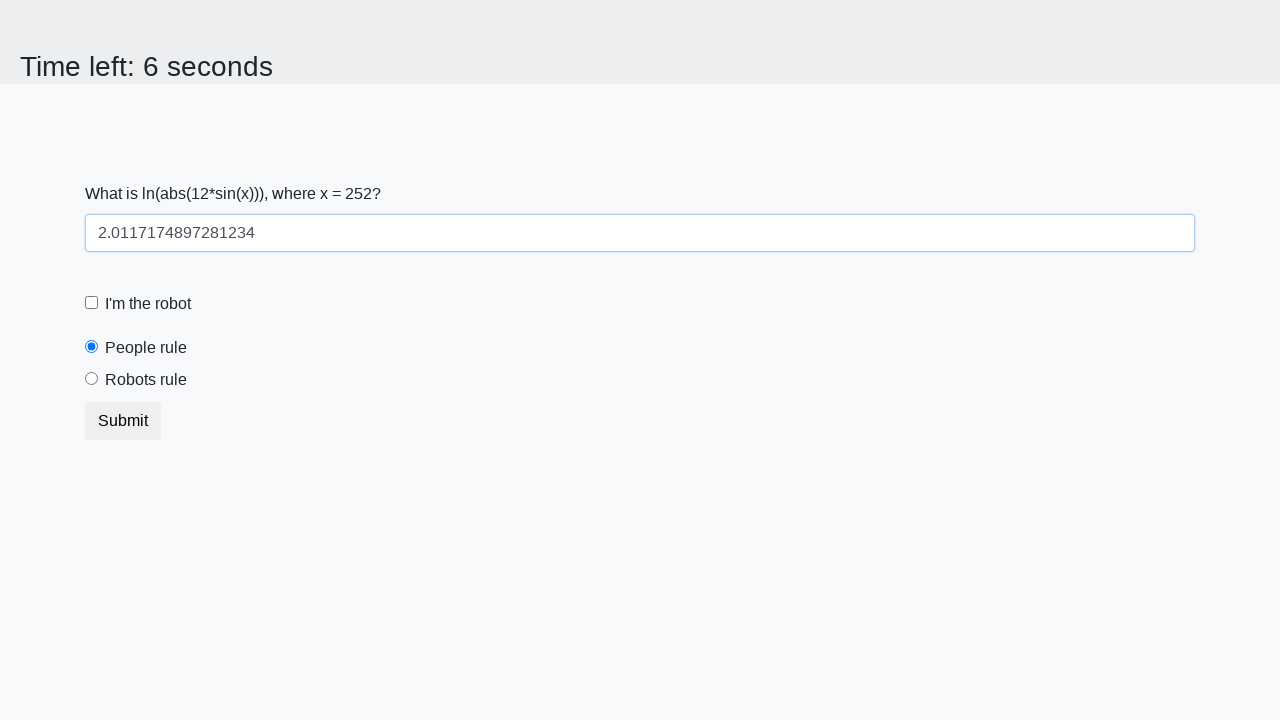

Checked the robot checkbox at (92, 303) on input#robotCheckbox.form-check-input
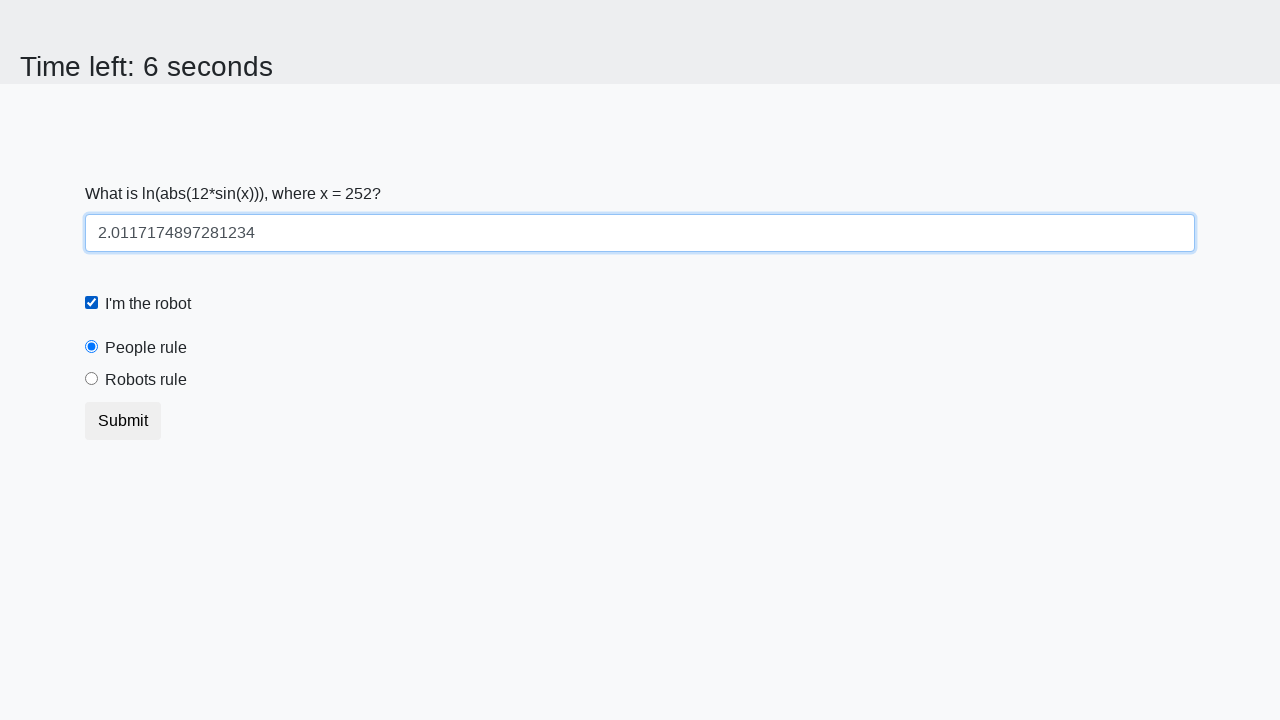

Selected the robot rule radio button at (92, 379) on input#robotsRule.form-check-input
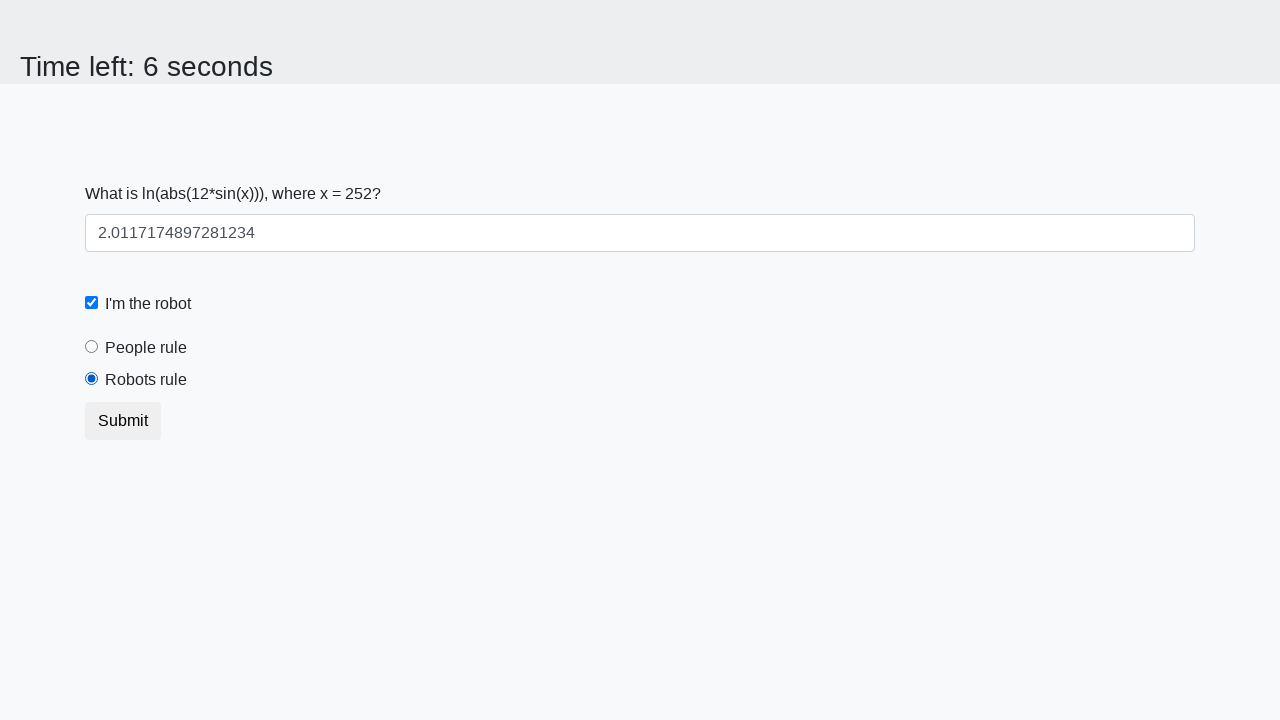

Clicked submit button to submit the form at (123, 421) on button.btn.btn-default
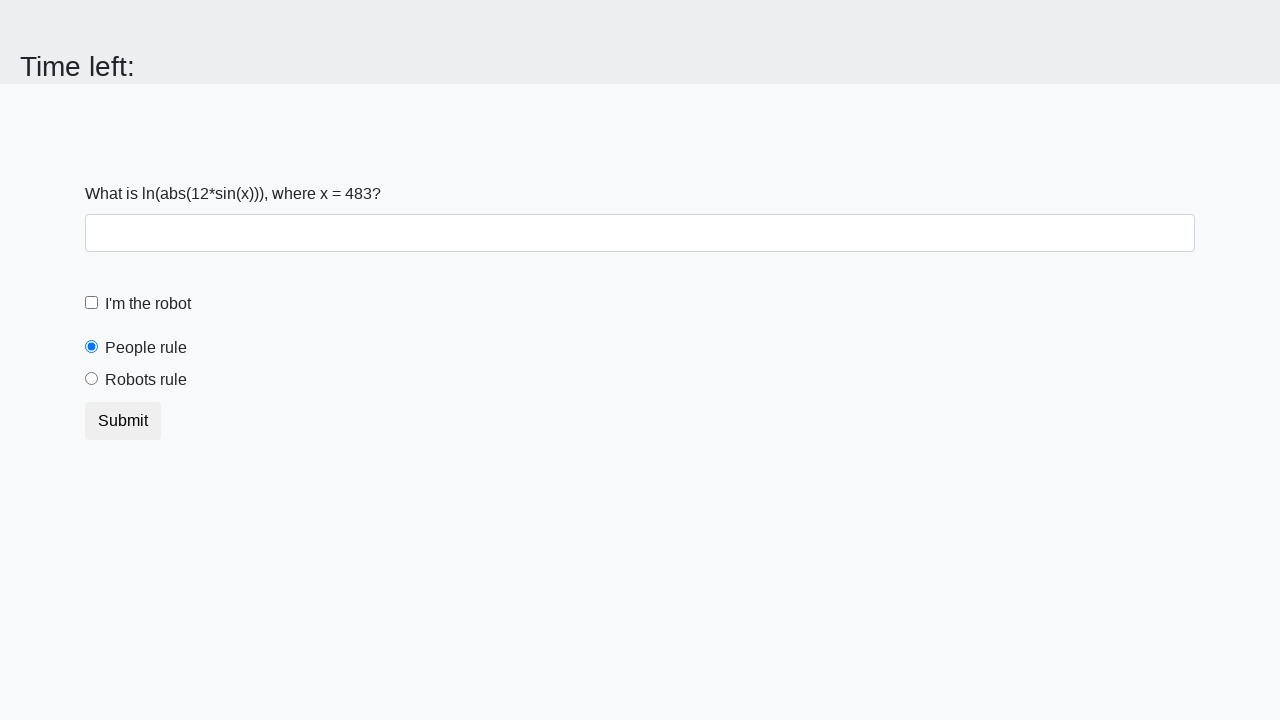

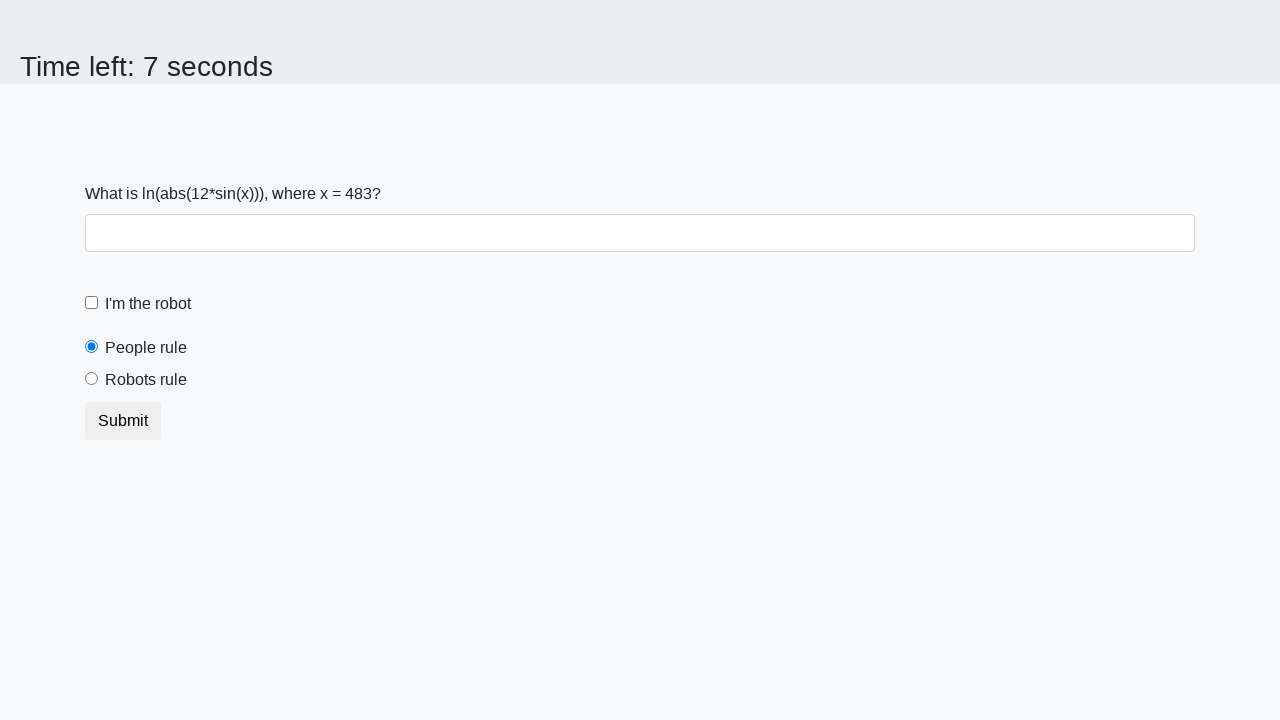